Tests loader functionality with explicit waits for text to appear and modal interactions

Starting URL: http://demo.automationtesting.in/WebTable.html

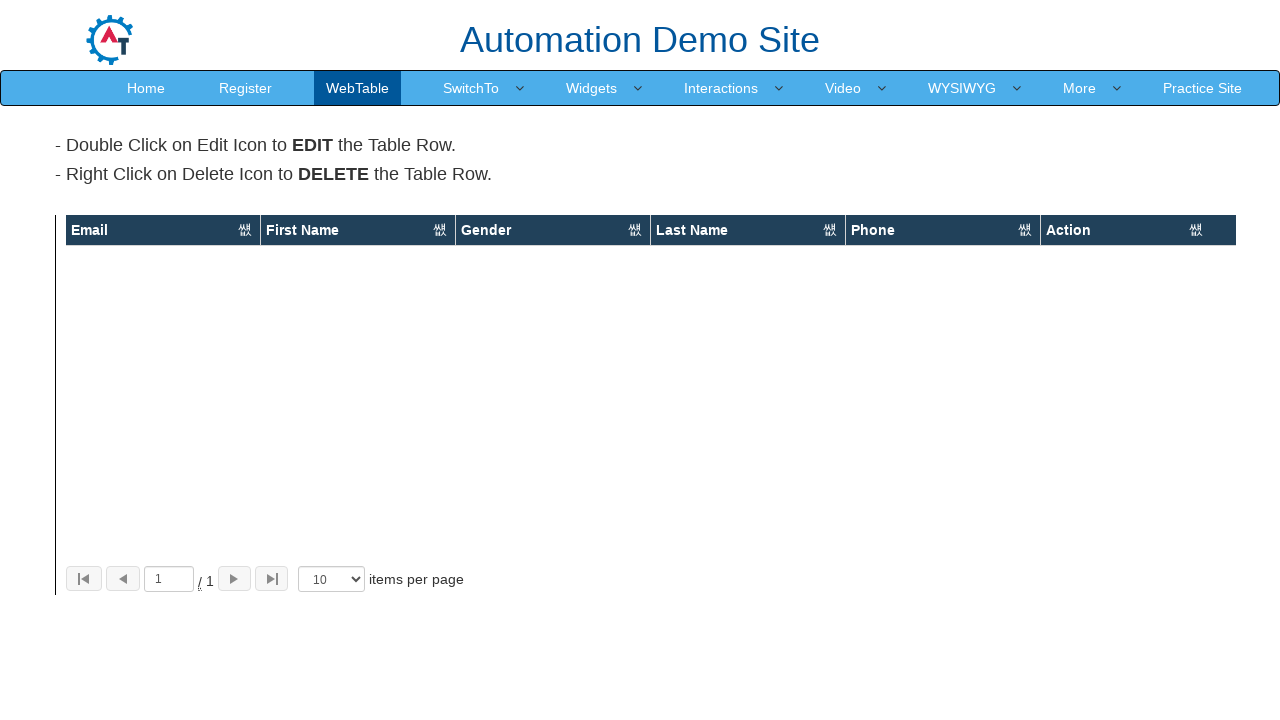

Clicked More menu at (1080, 88) on [href='#']
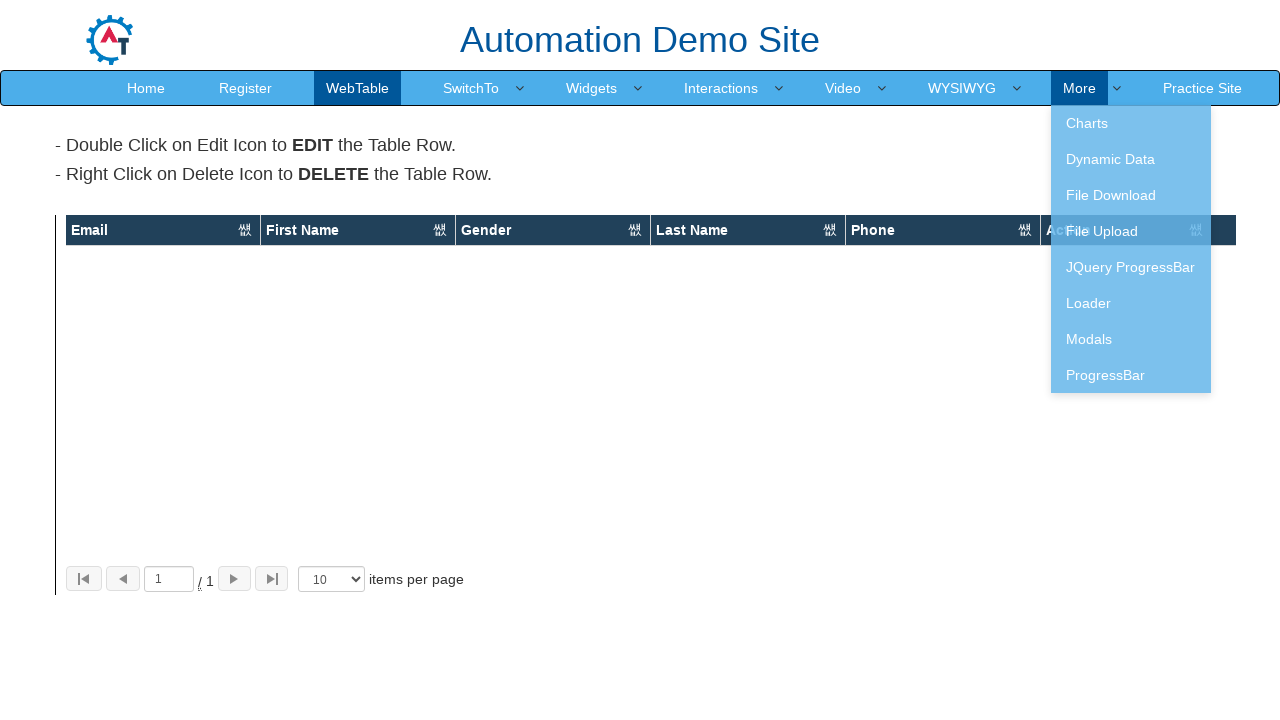

Clicked Loader submenu at (1131, 303) on [href='Loader.html']
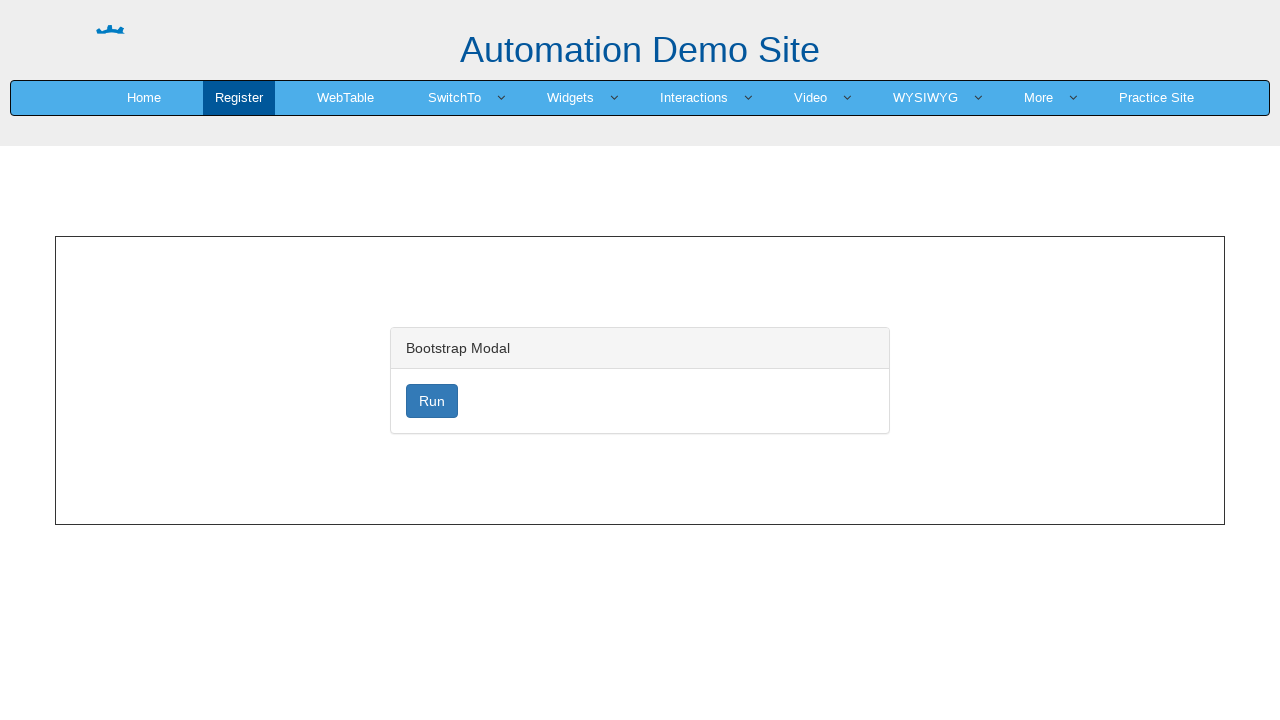

Waited for Run button to appear
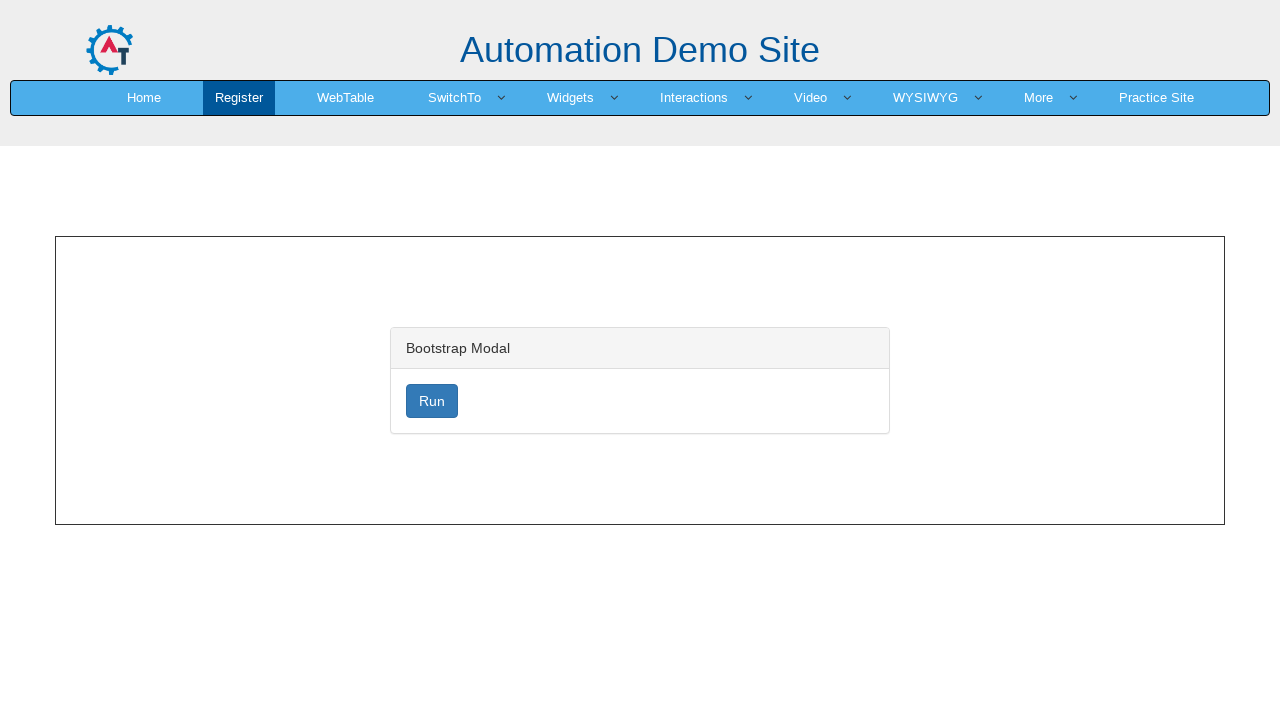

Clicked Run button to trigger loader at (432, 401) on #loader
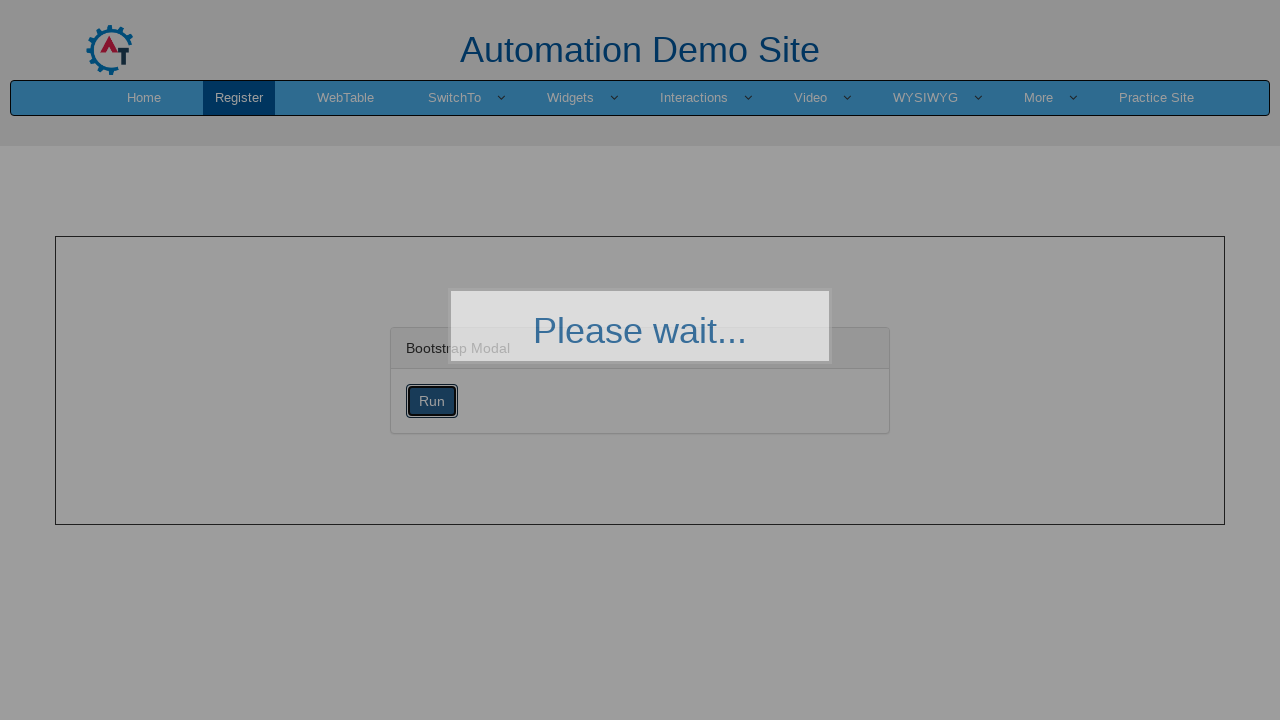

Waited for modal with Lorem text to appear
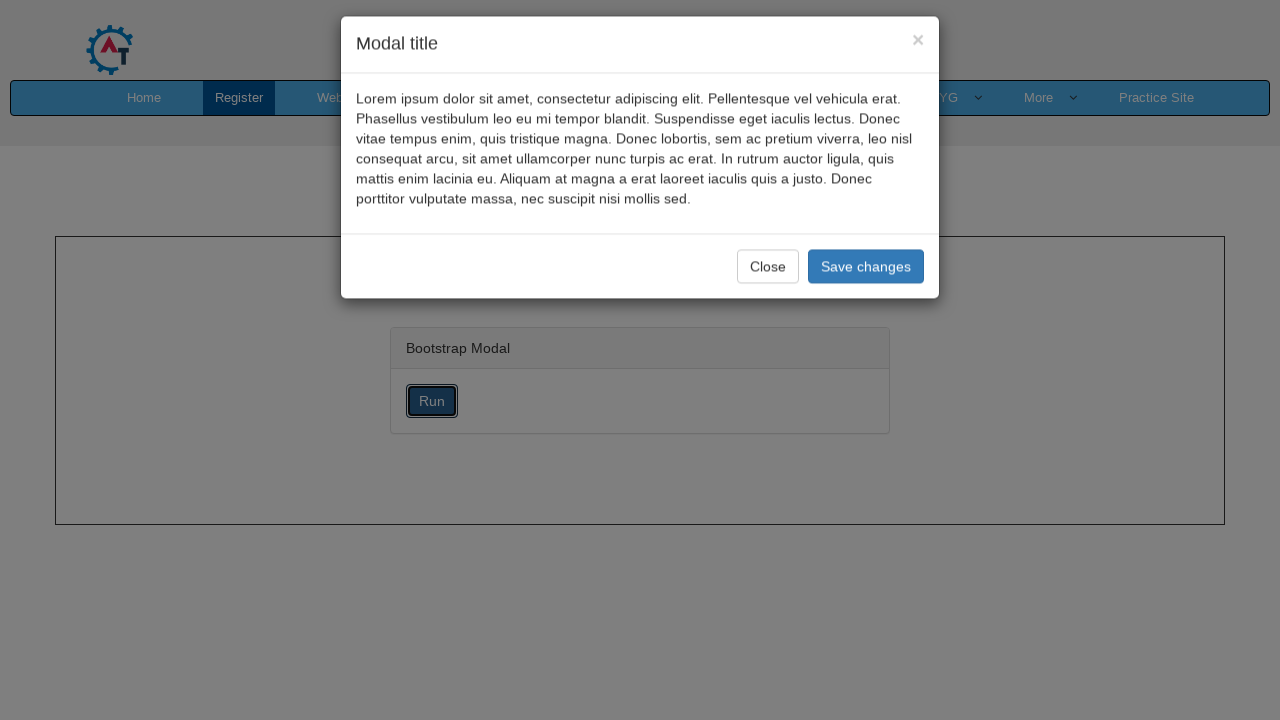

Clicked Save Changes button to reload page at (866, 281) on [onclick='history.go(0)']
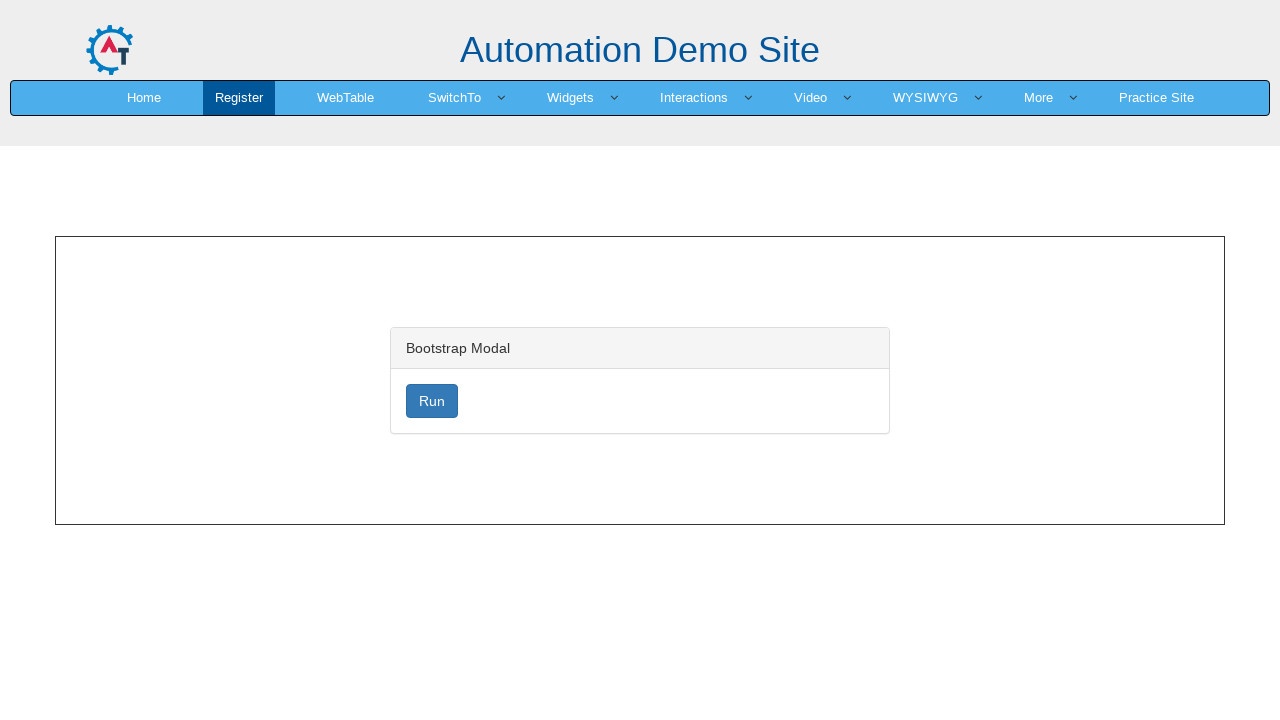

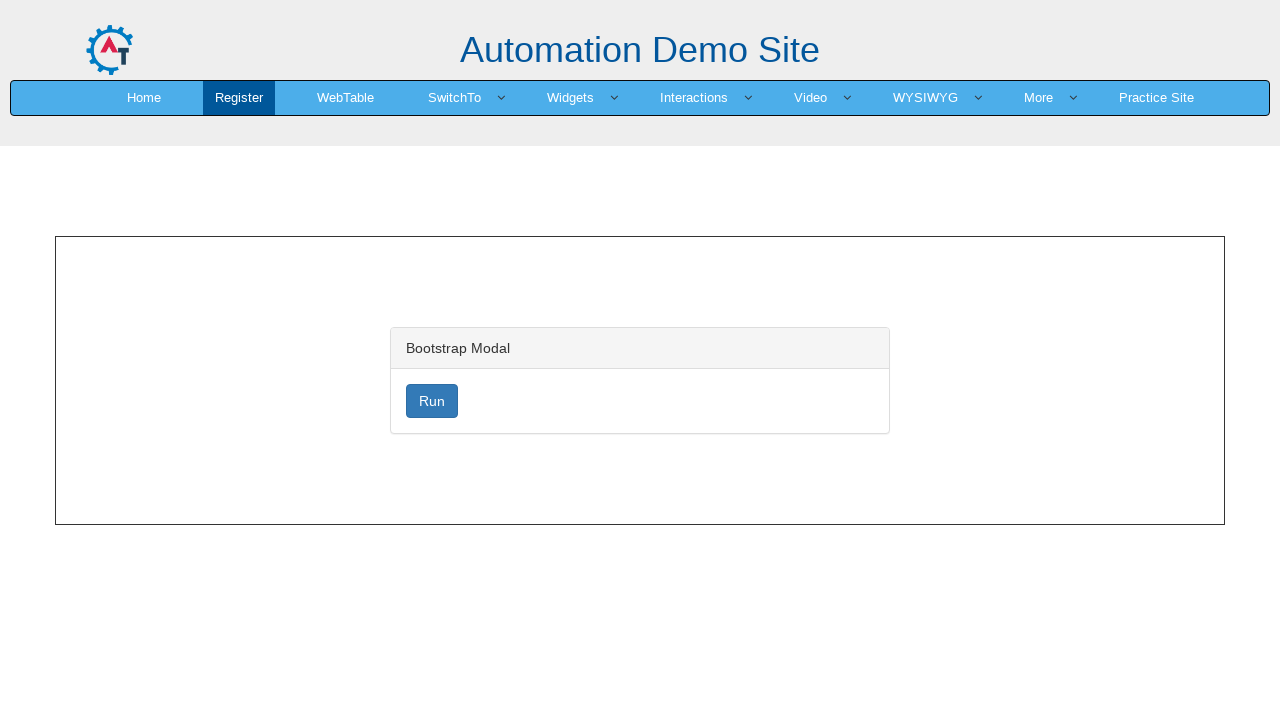